Tests double click functionality by double-clicking on 'Checkboxes' link

Starting URL: https://practice.cydeo.com

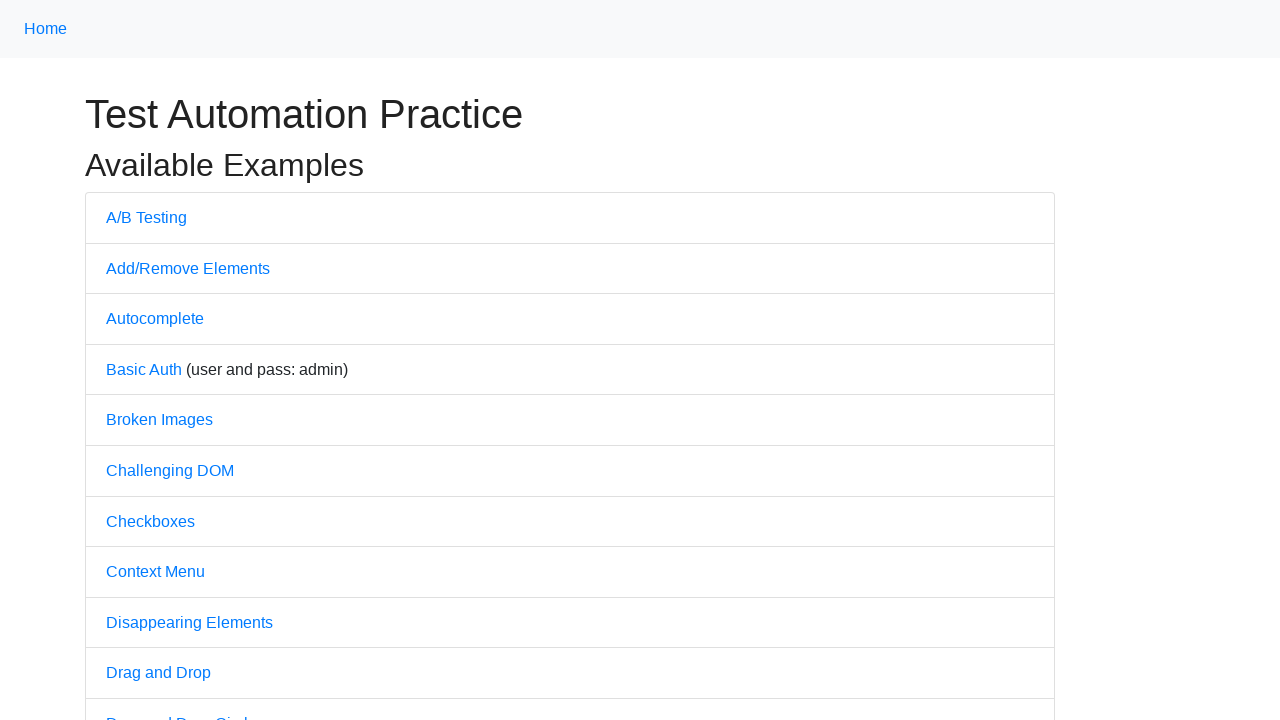

Navigated to https://practice.cydeo.com
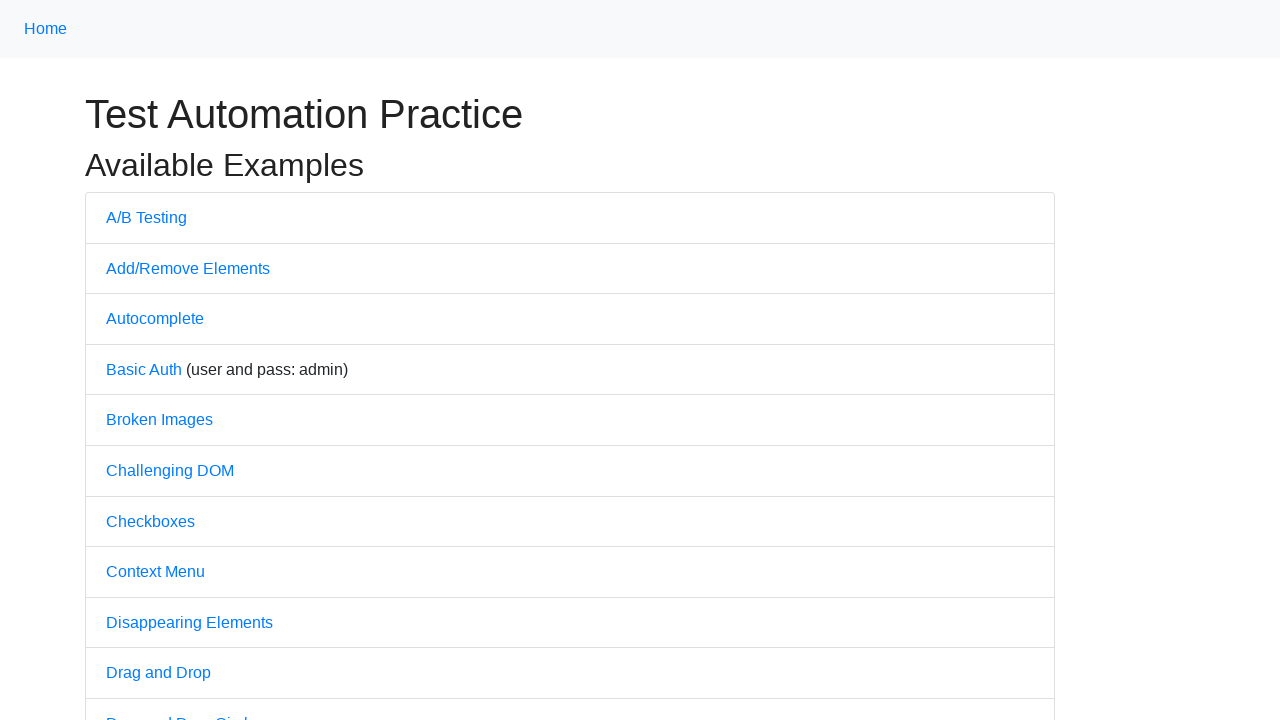

Double-clicked on 'Checkboxes' link at (150, 521) on text='Checkboxes'
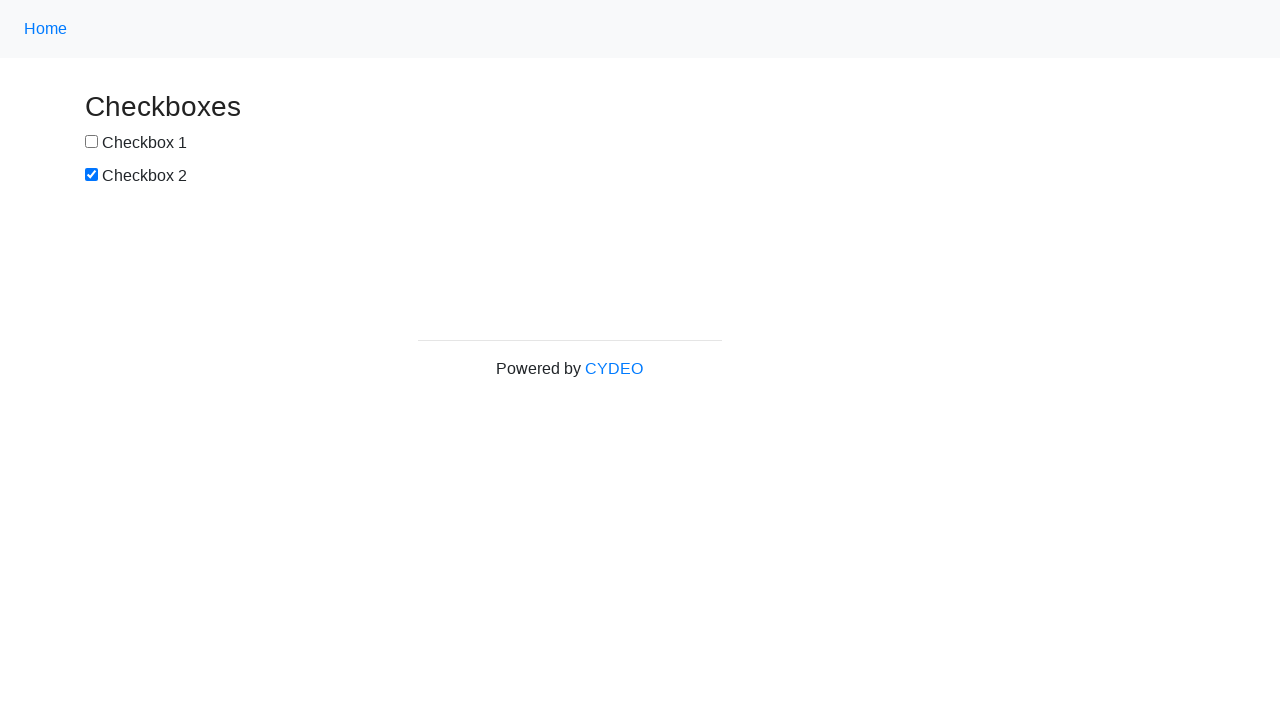

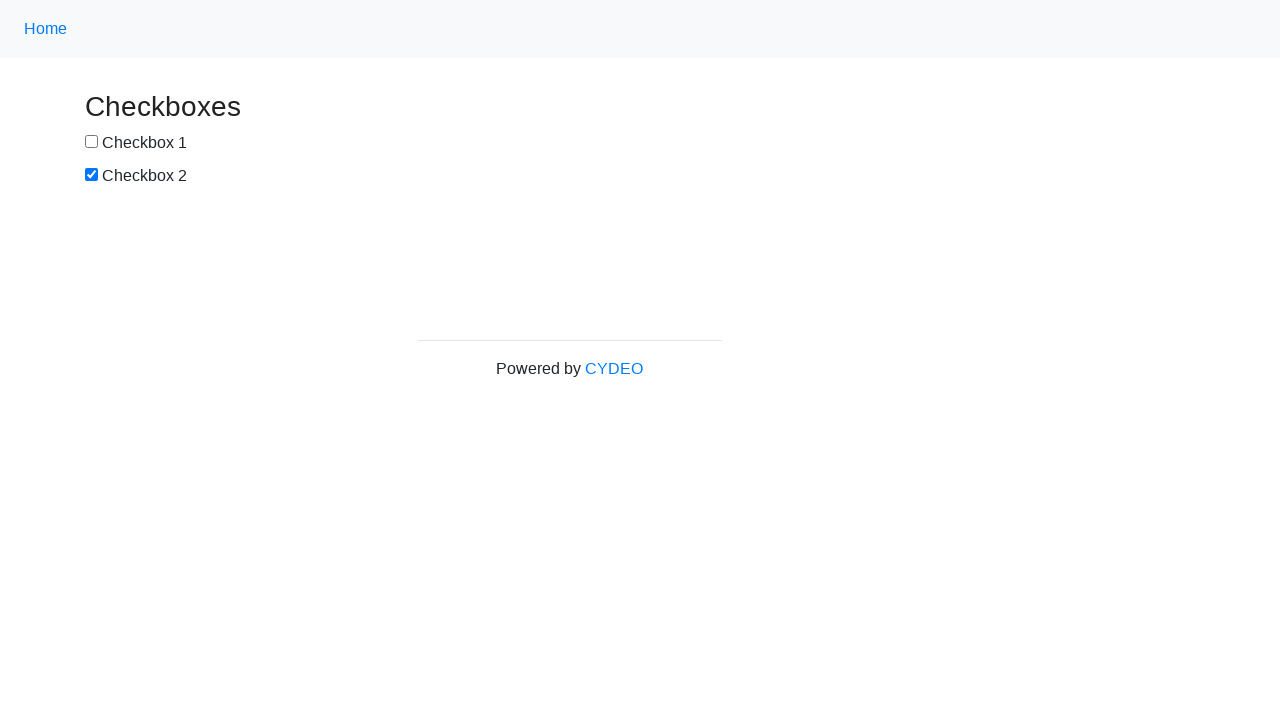